Tests double-click interaction by double-clicking a button and verifying the resulting message is displayed

Starting URL: https://automationfc.github.io/basic-form/index.html

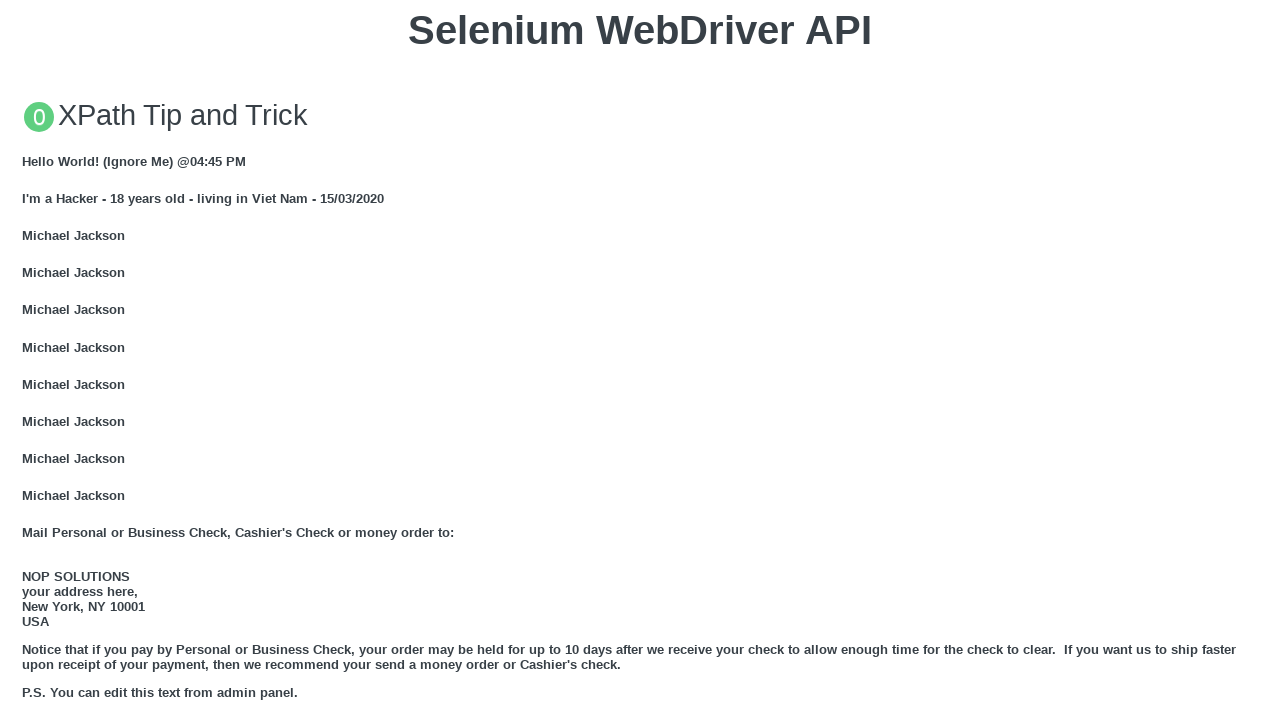

Navigated to the basic form page
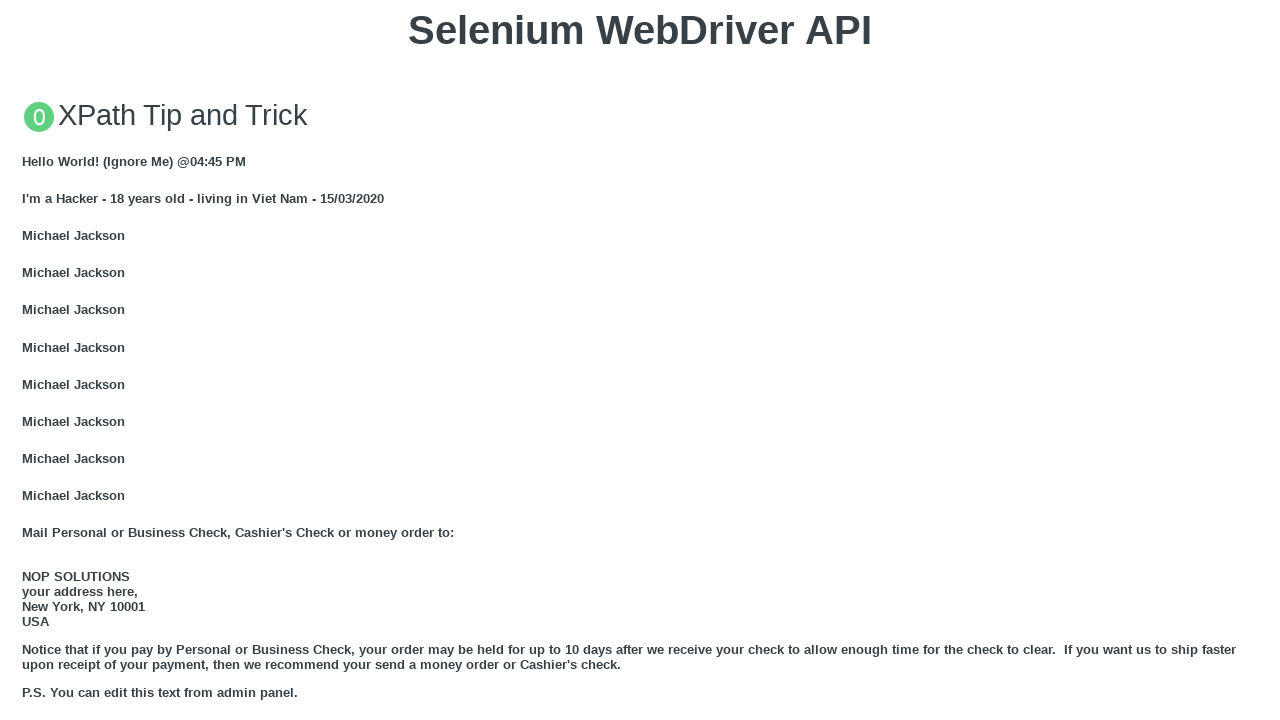

Double-clicked the 'Double click me' button at (640, 361) on xpath=//button[text()='Double click me']
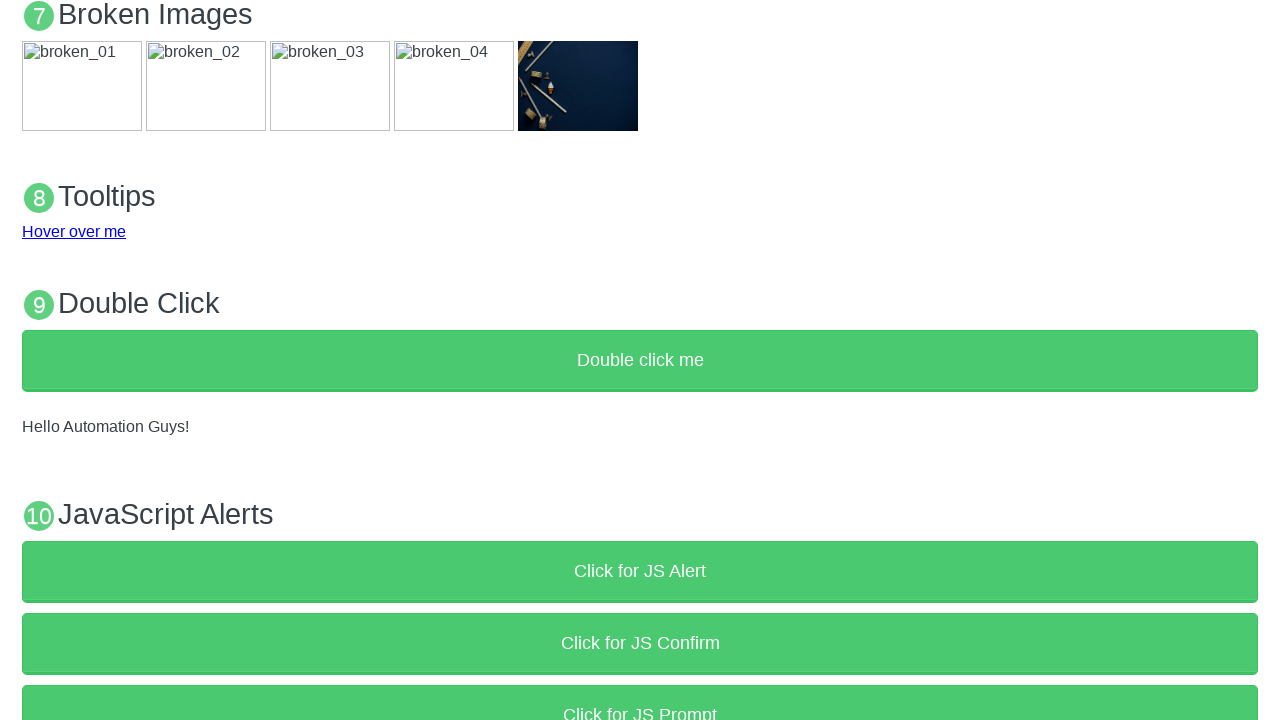

Verified the success message 'Hello Automation Guys!' is displayed
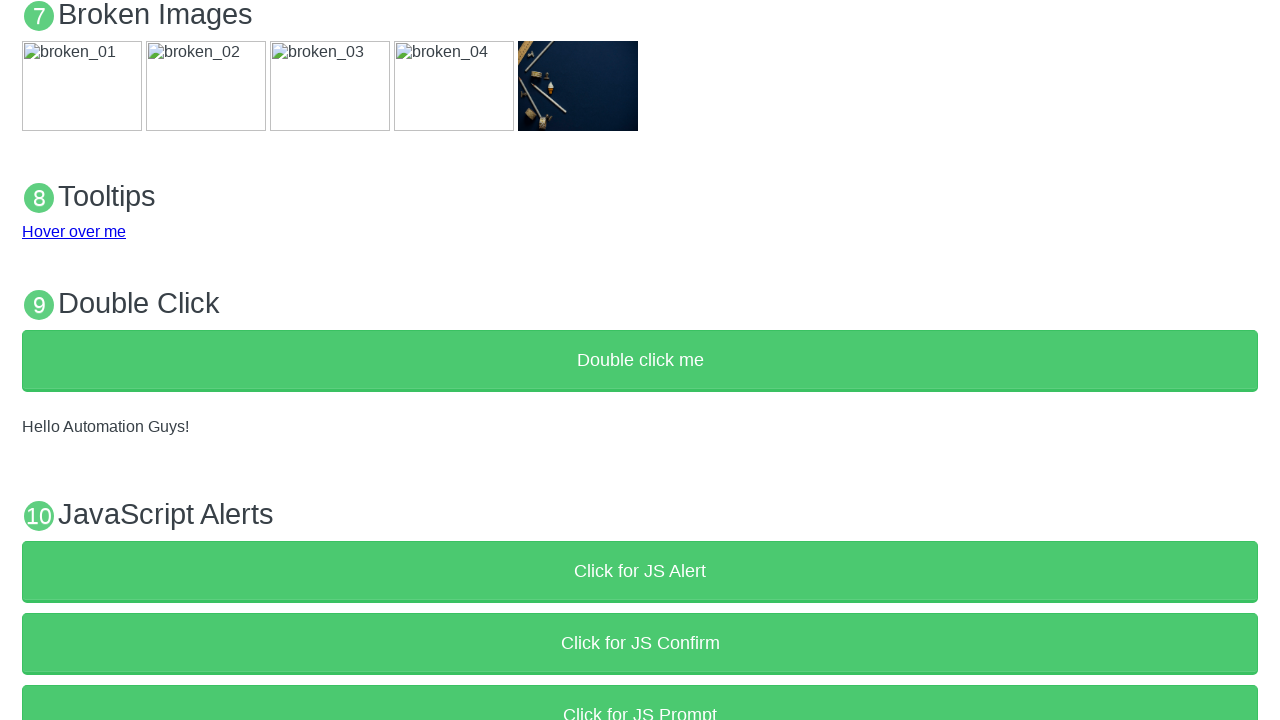

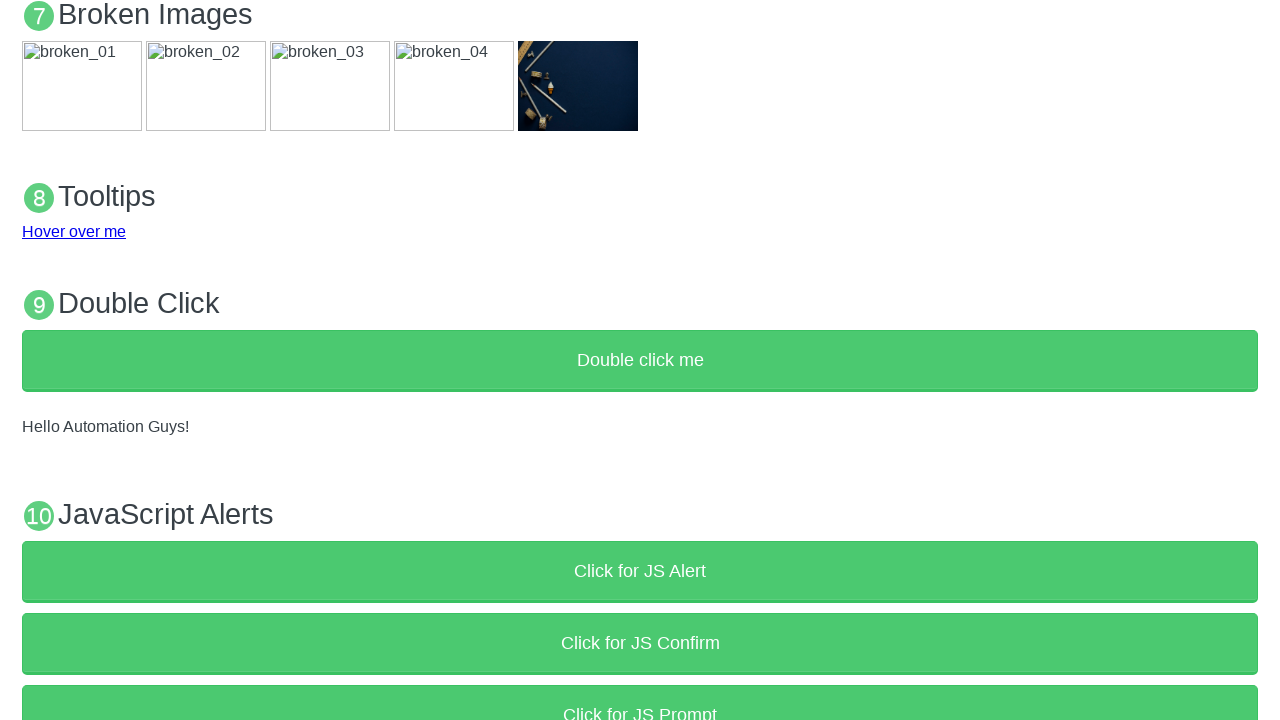